Tests AJAX functionality by clicking a button and waiting for the success message to appear after an asynchronous operation

Starting URL: http://uitestingplayground.com/ajax

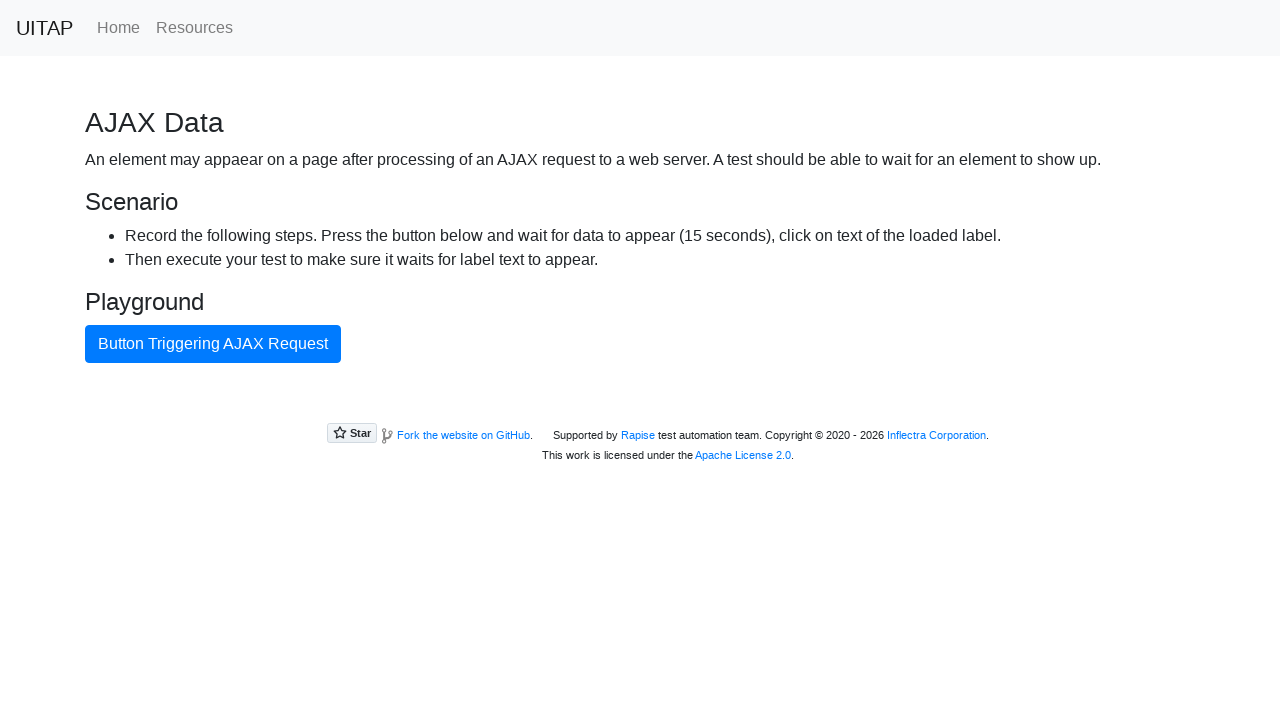

Clicked the primary button to trigger AJAX request at (213, 344) on .btn.btn-primary
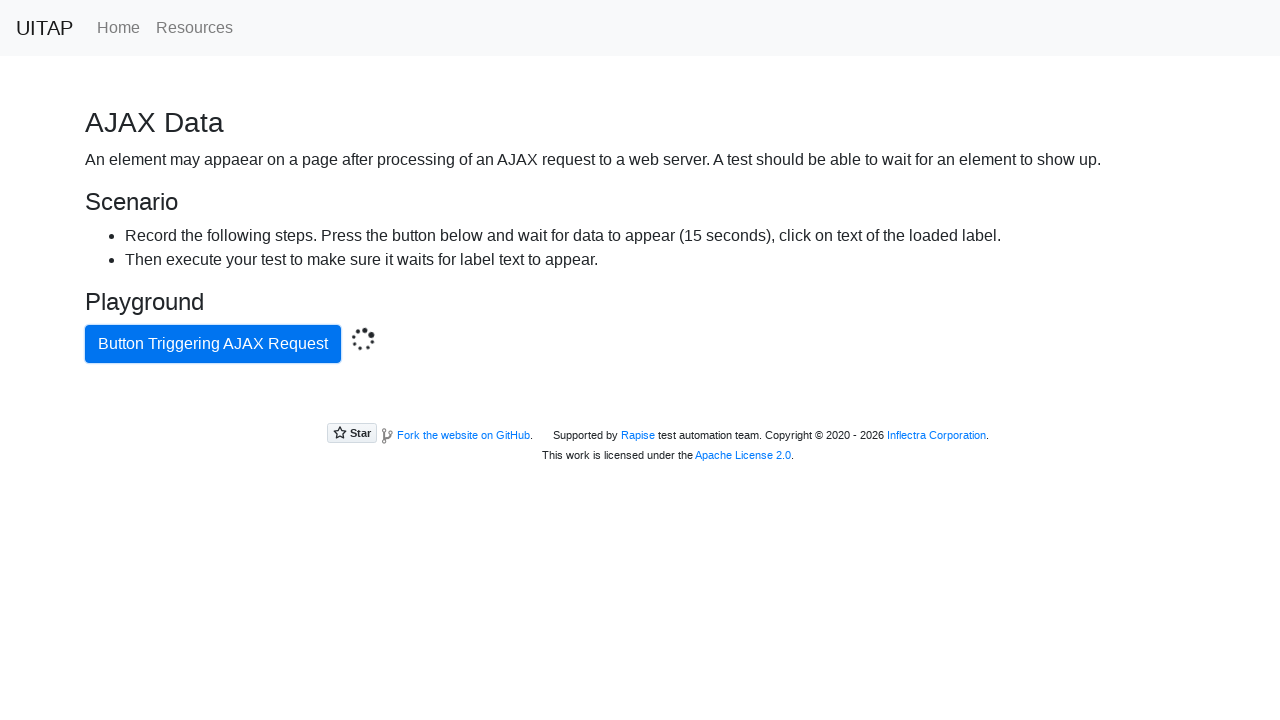

AJAX request completed and success message appeared
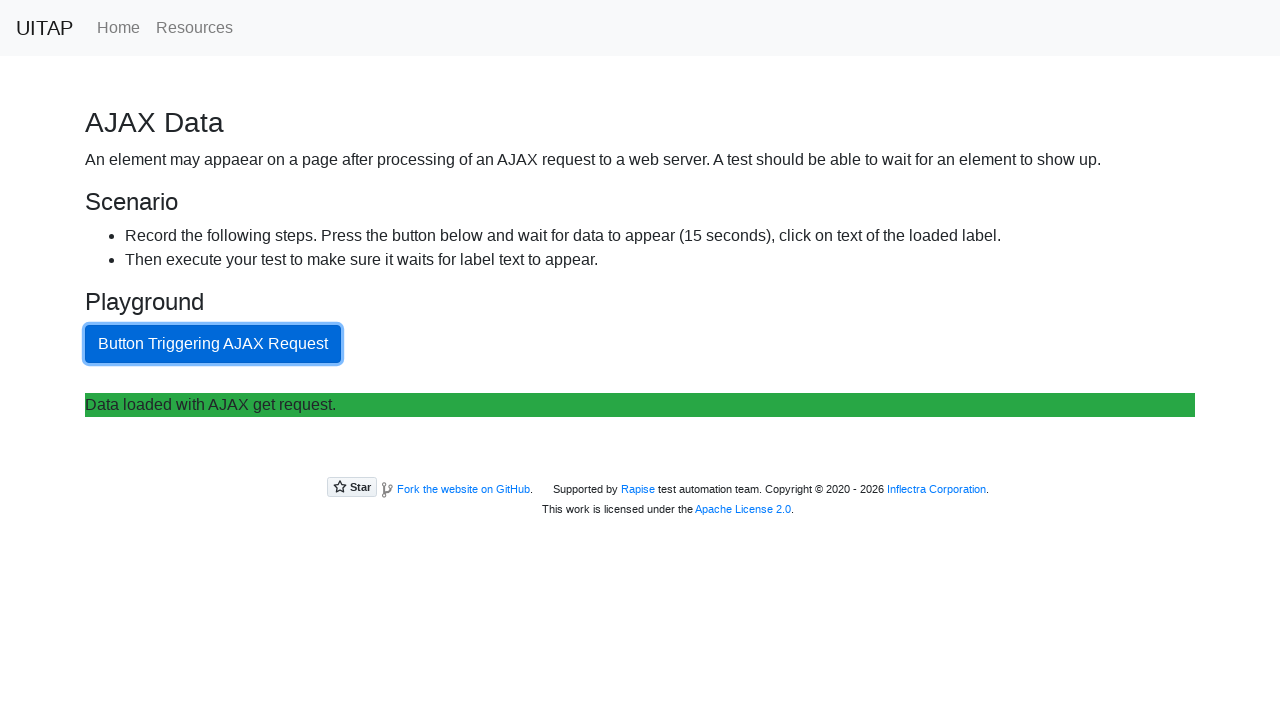

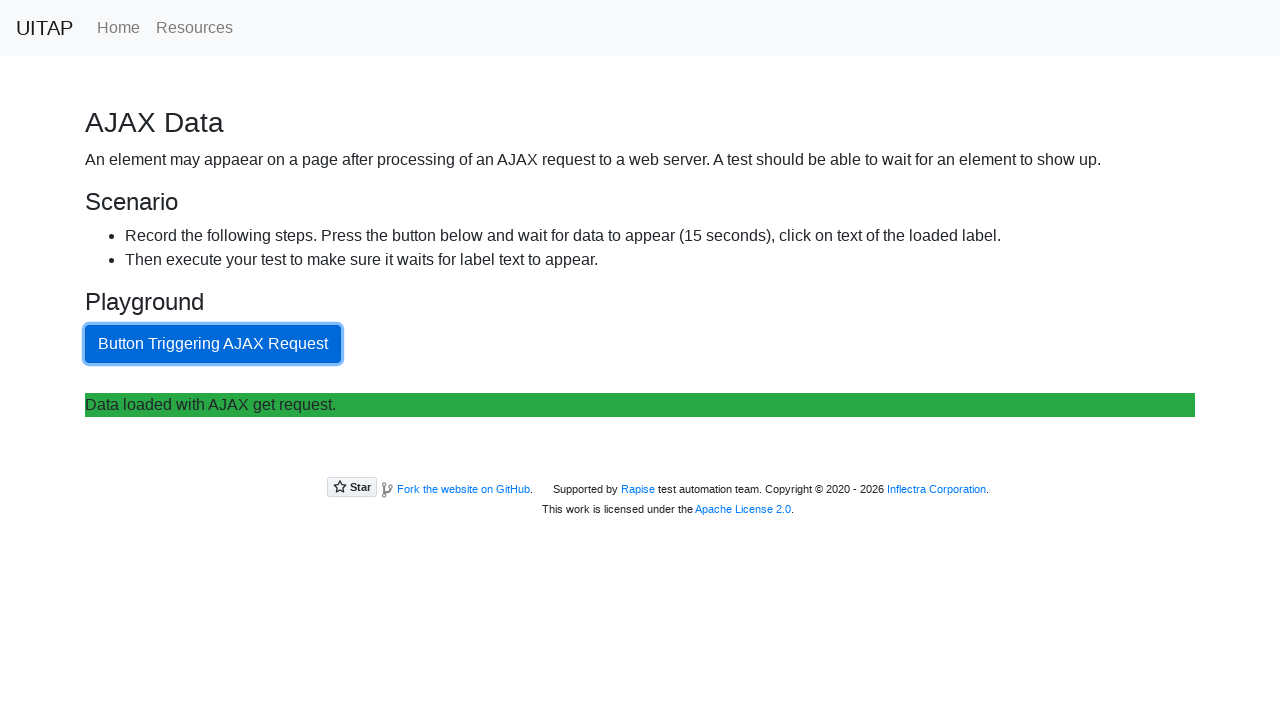